Tests JavaScript alert/prompt functionality on W3Schools by clicking a button that triggers a prompt dialog, entering text, and accepting the prompt

Starting URL: https://www.w3schools.com/jsref/tryit.asp?filename=tryjsref_prompt

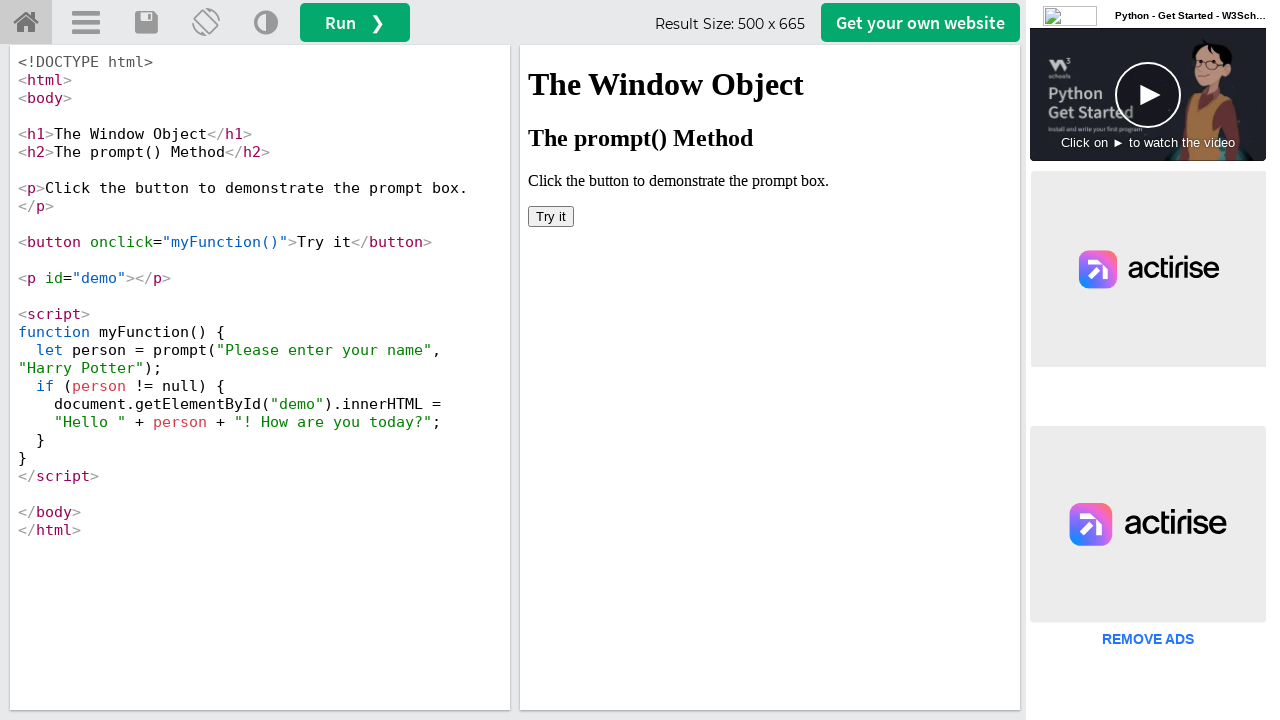

Located iframe containing the result
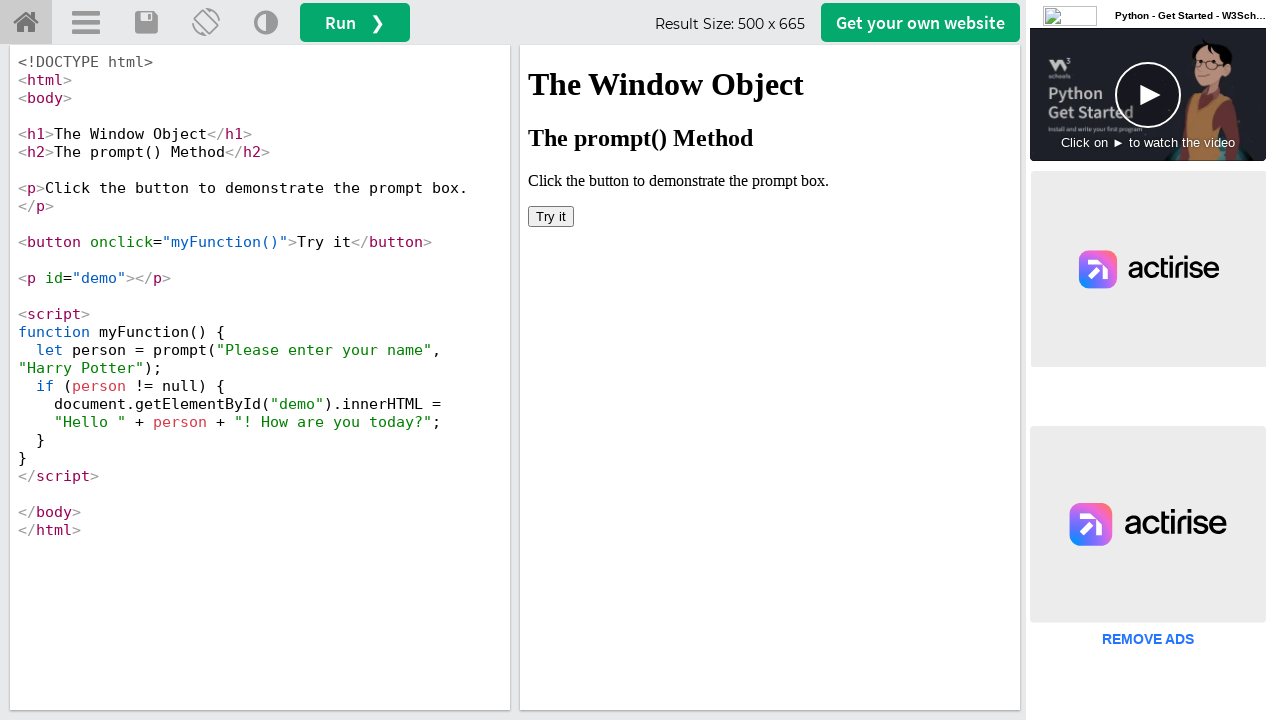

Clicked the 'Try it' button in iframe at (551, 216) on #iframeResult >> internal:control=enter-frame >> xpath=//button[text()='Try it']
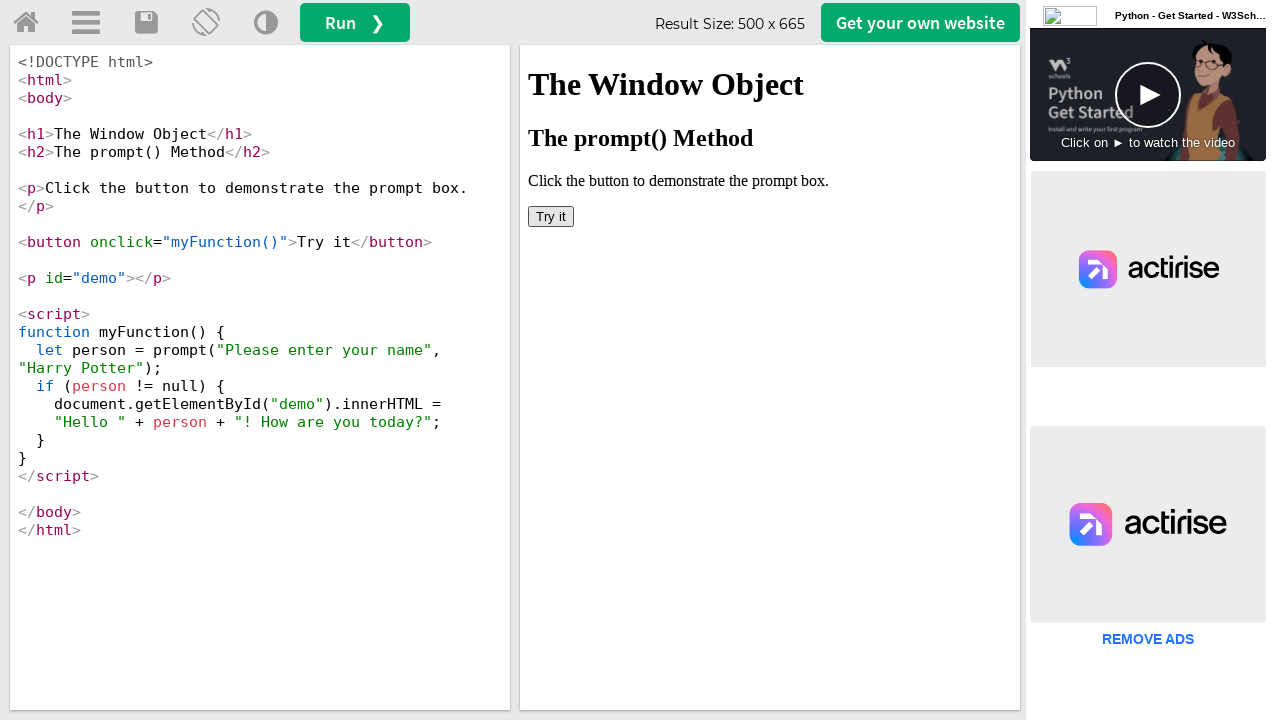

Set up dialog handler to accept prompt with text 'Marcus'
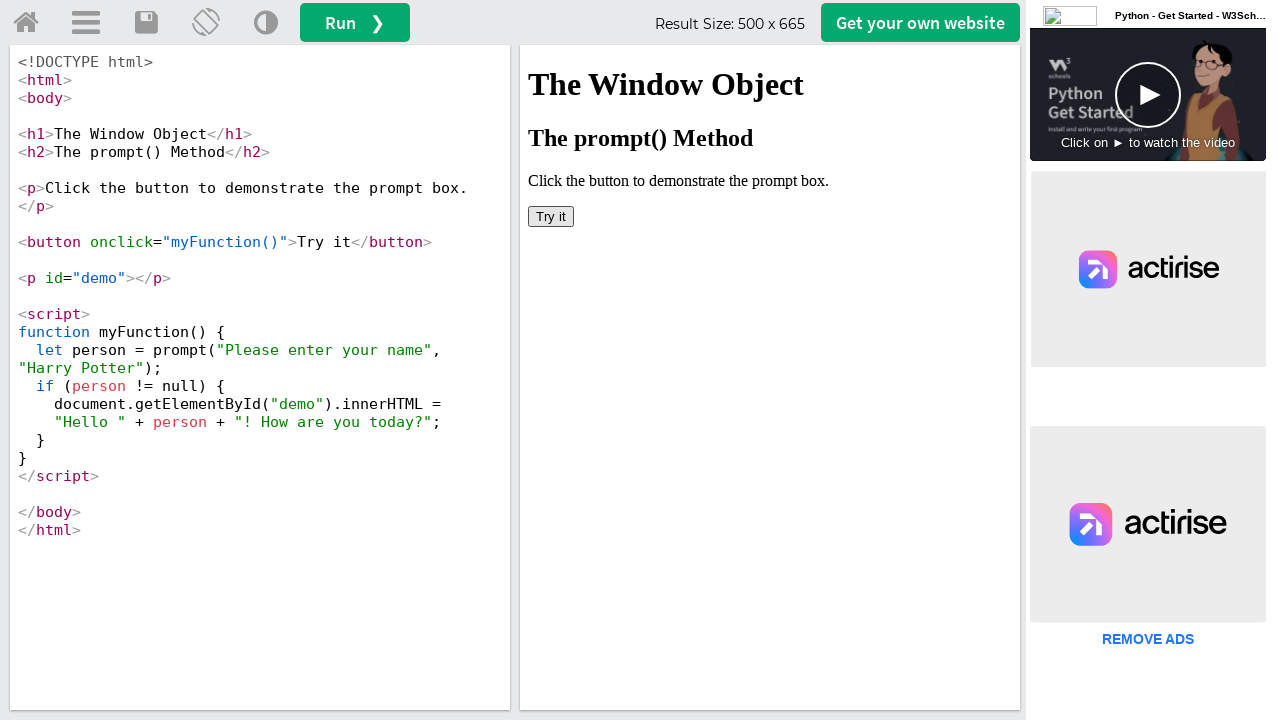

Clicked 'Try it' button again to trigger the prompt dialog at (551, 216) on #iframeResult >> internal:control=enter-frame >> xpath=//button[text()='Try it']
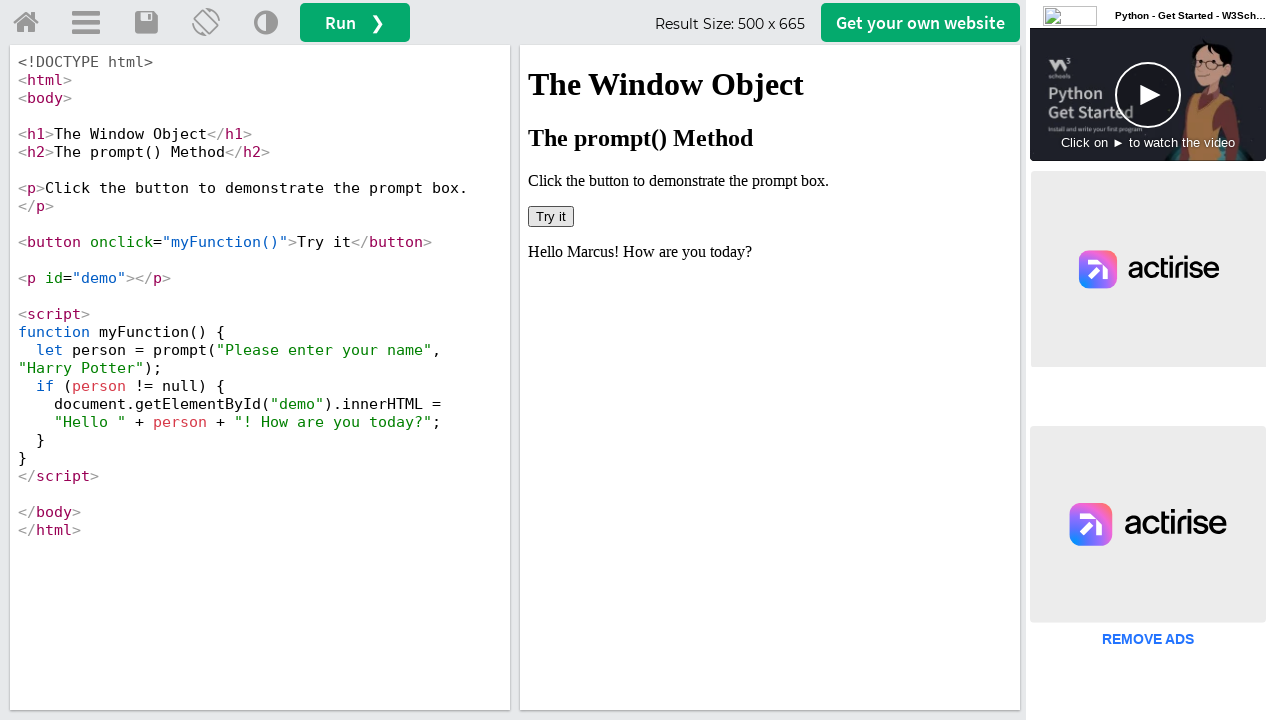

Waited for dialog processing to complete
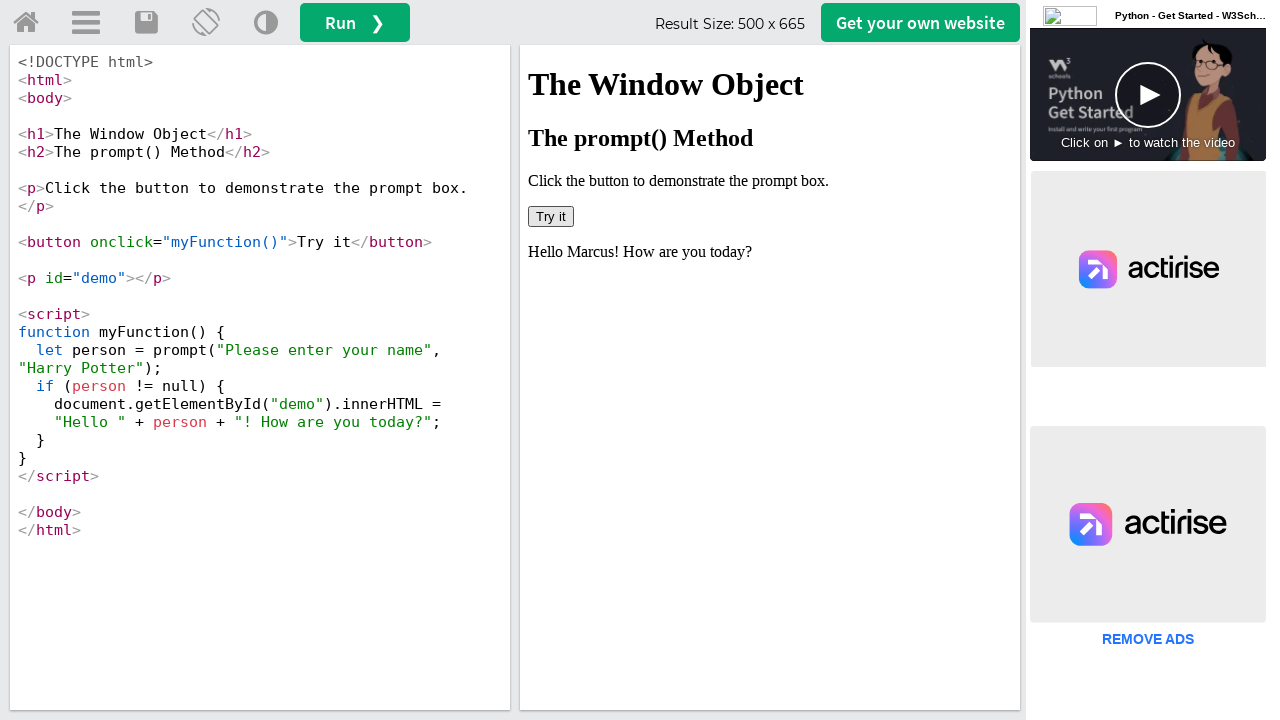

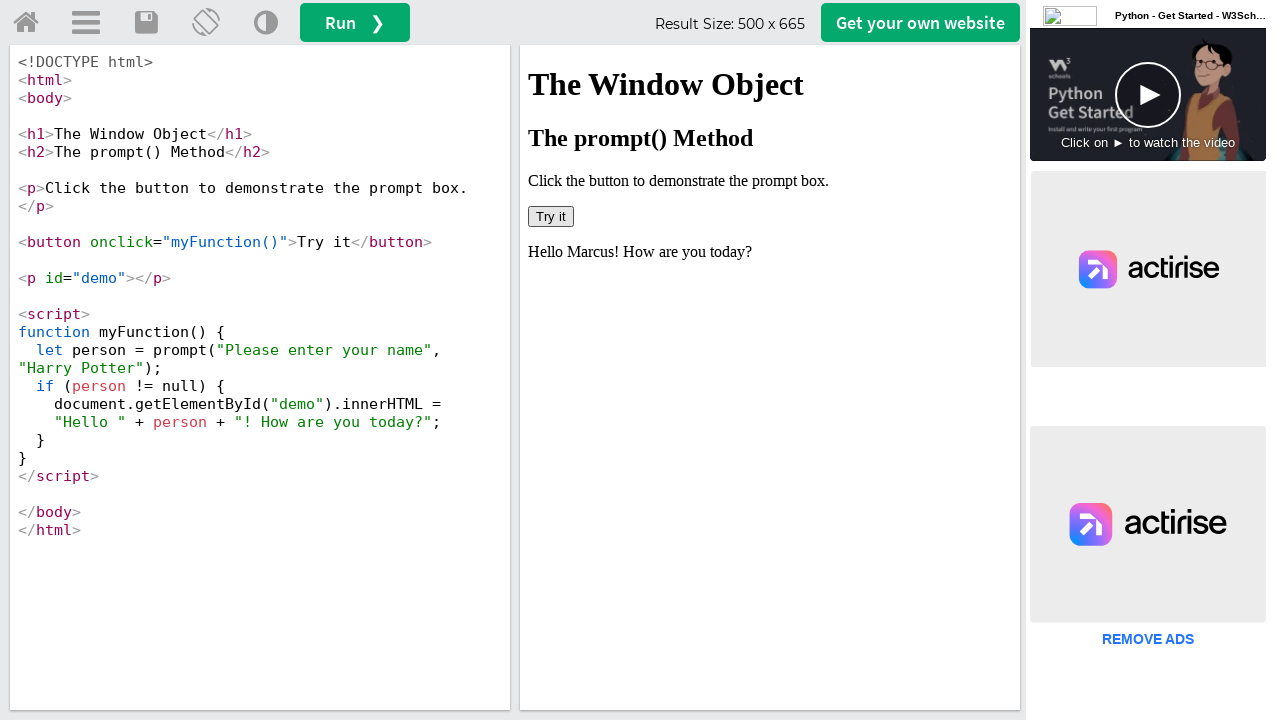